Tests waiting for a dynamically appearing element on a loader test page by using a wait mechanism until an element with ID "appears" becomes visible.

Starting URL: https://www.automationtesting.co.uk/loadertwo.html

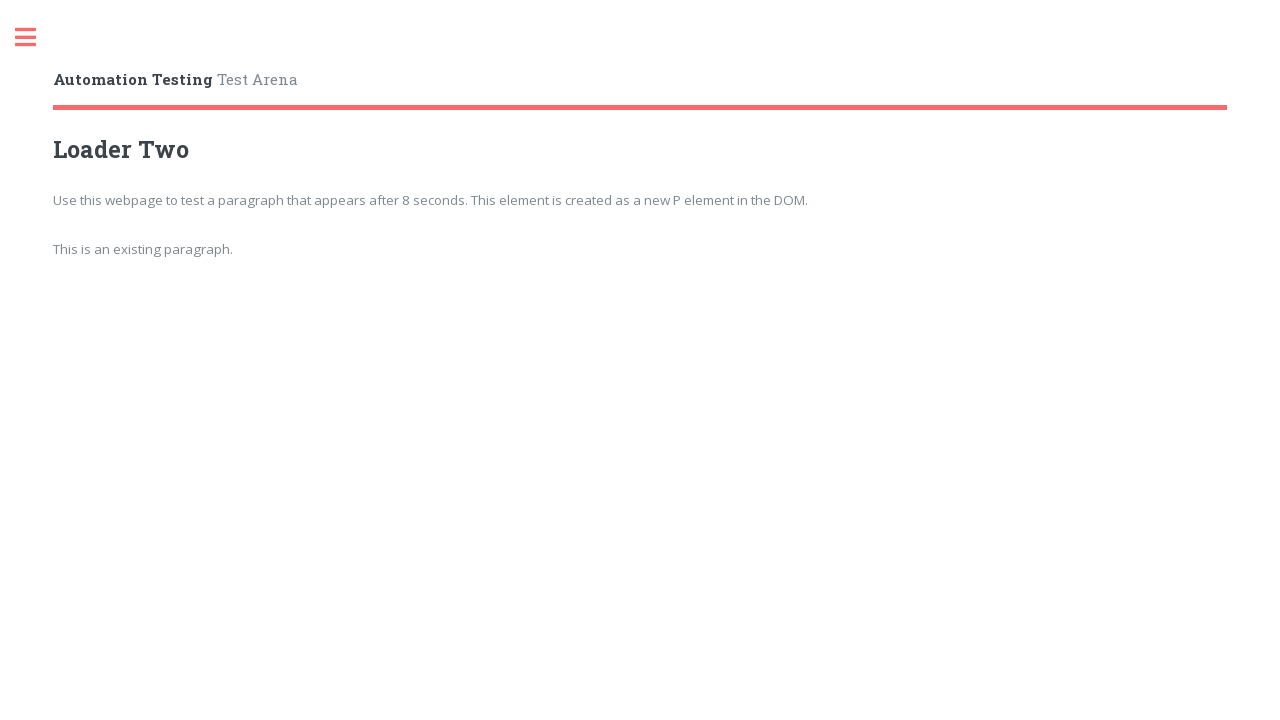

Navigated to loader test page
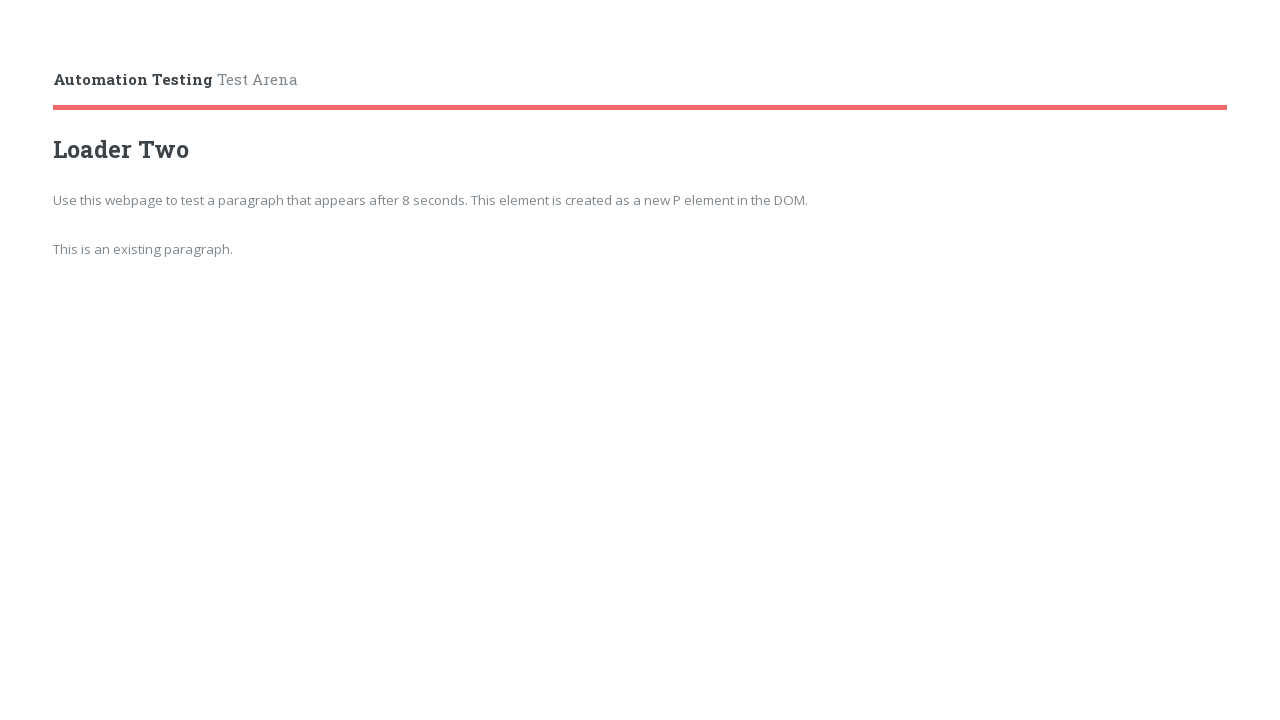

Waited for and found dynamically appearing element with id='appears'
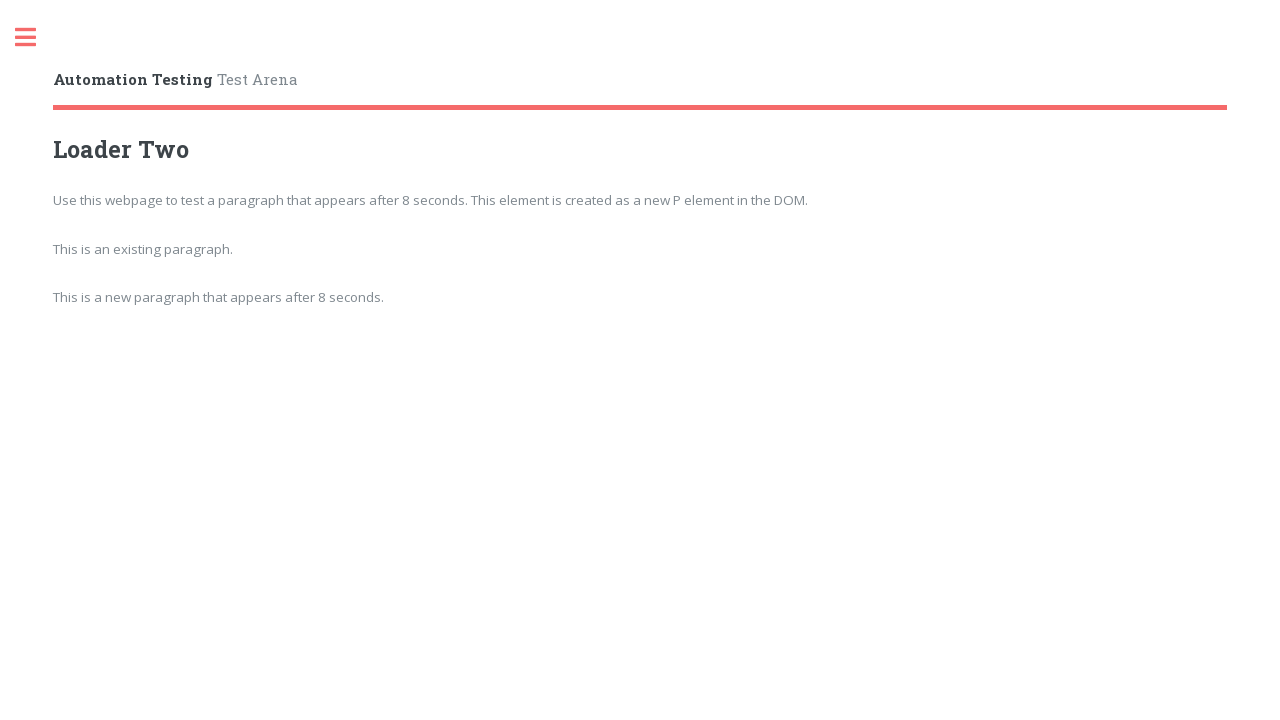

Retrieved text content from the appeared element
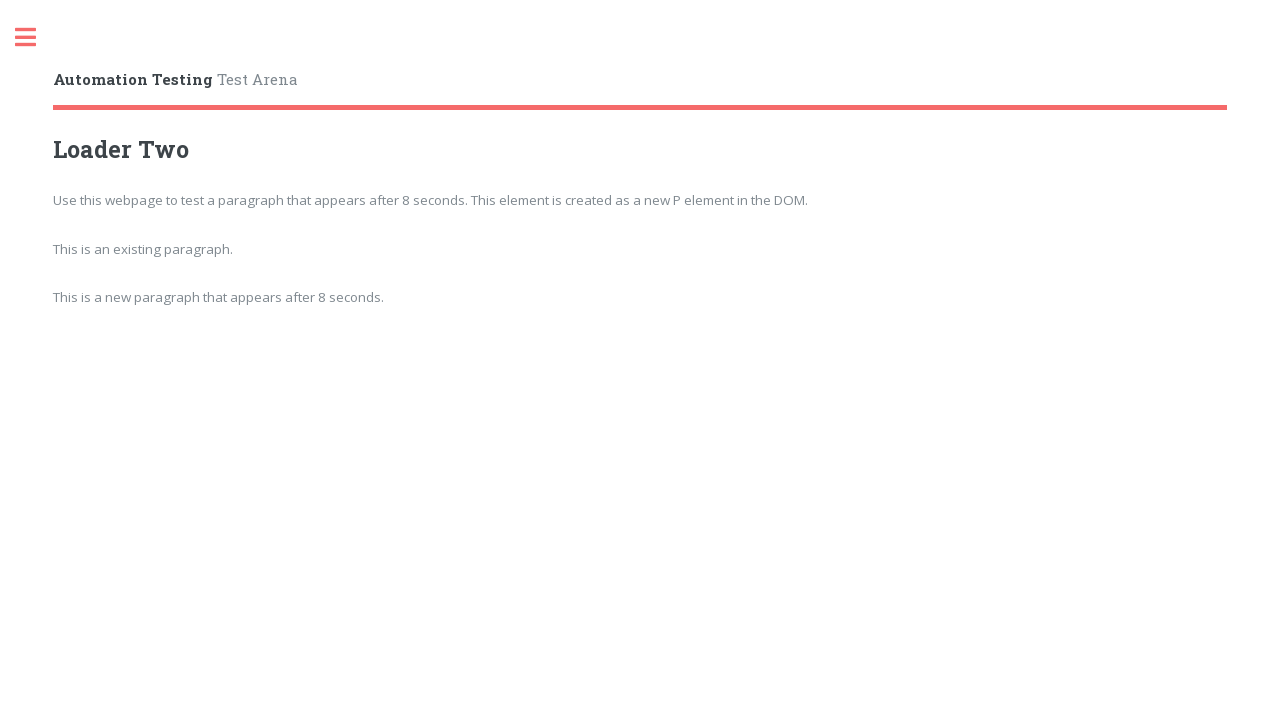

Printed element text content
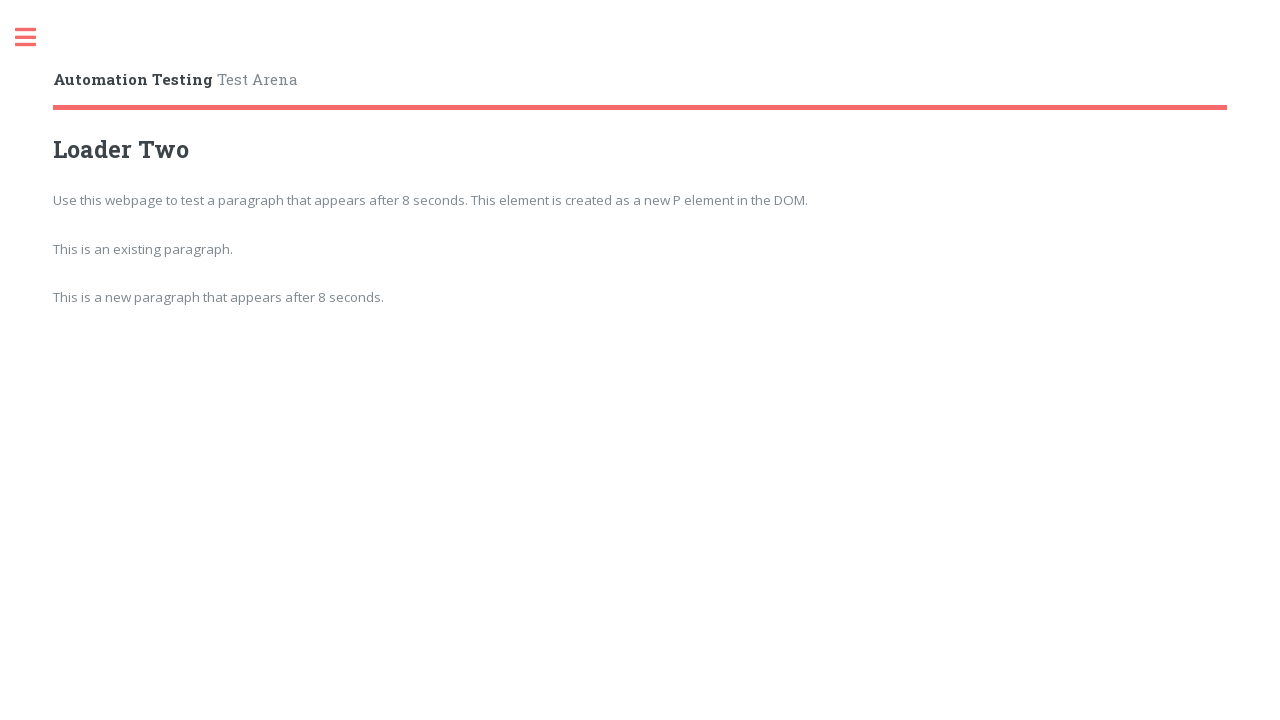

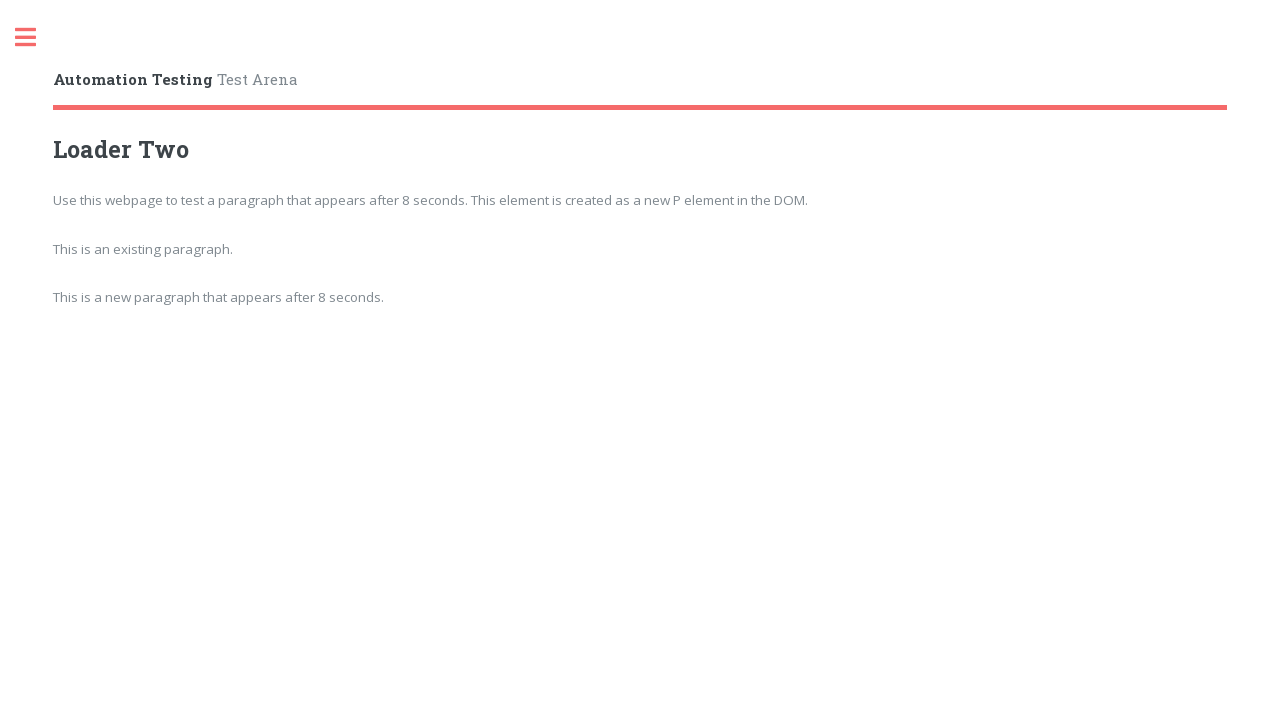